Navigates to ijmeet.com homepage, clicks on the Contact Sales tab, and verifies the page title is "IJmeet"

Starting URL: https://ijmeet.com/

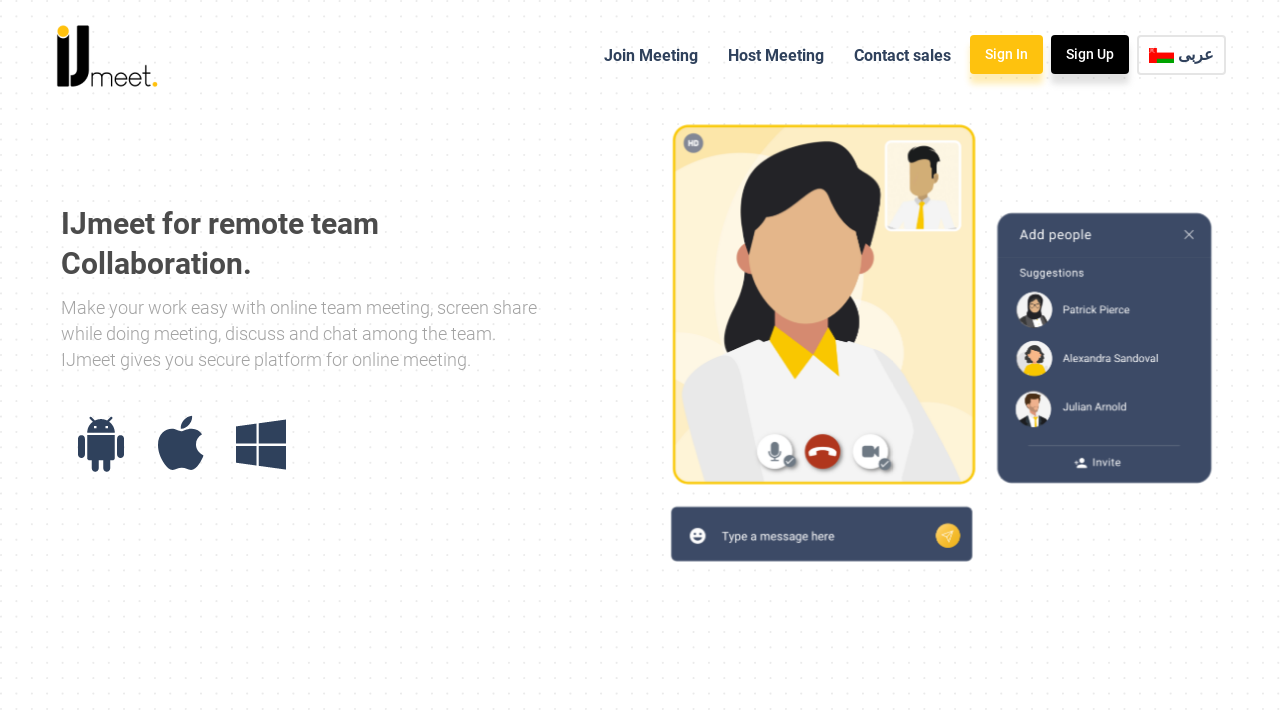

Navigated to IJmeet homepage
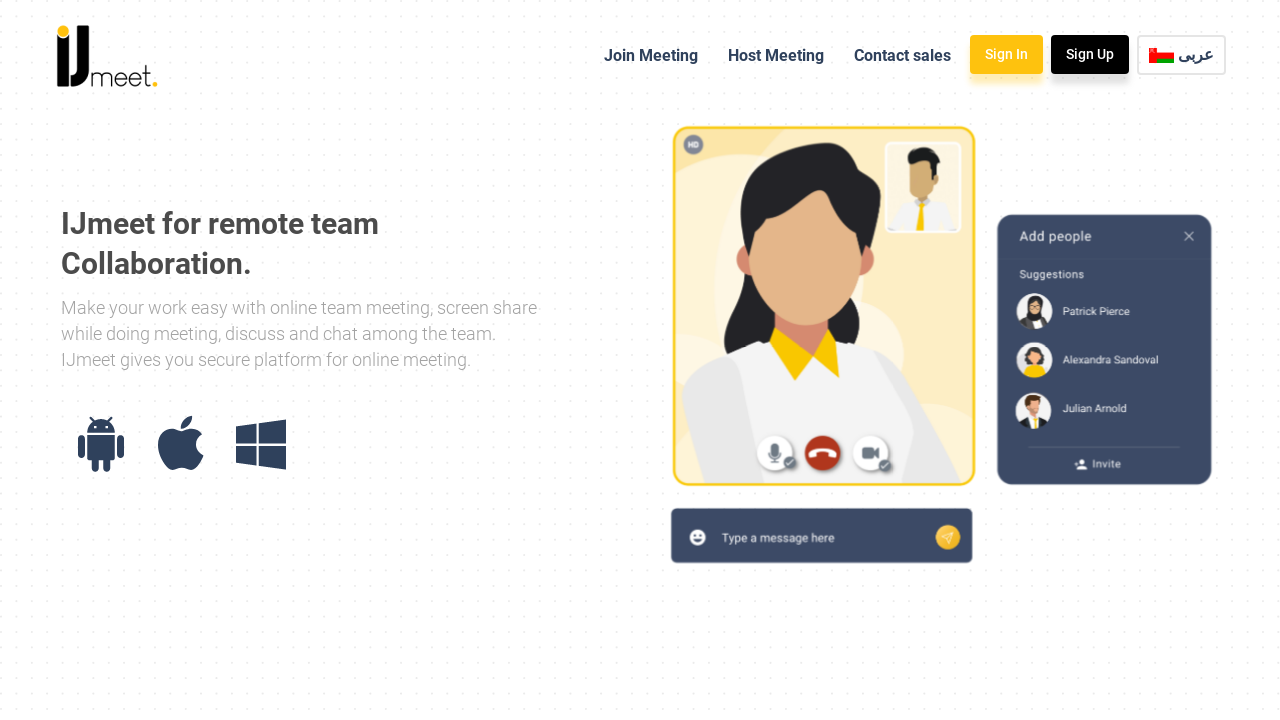

Clicked on Contact Sales tab at (902, 56) on text=Contact Sales
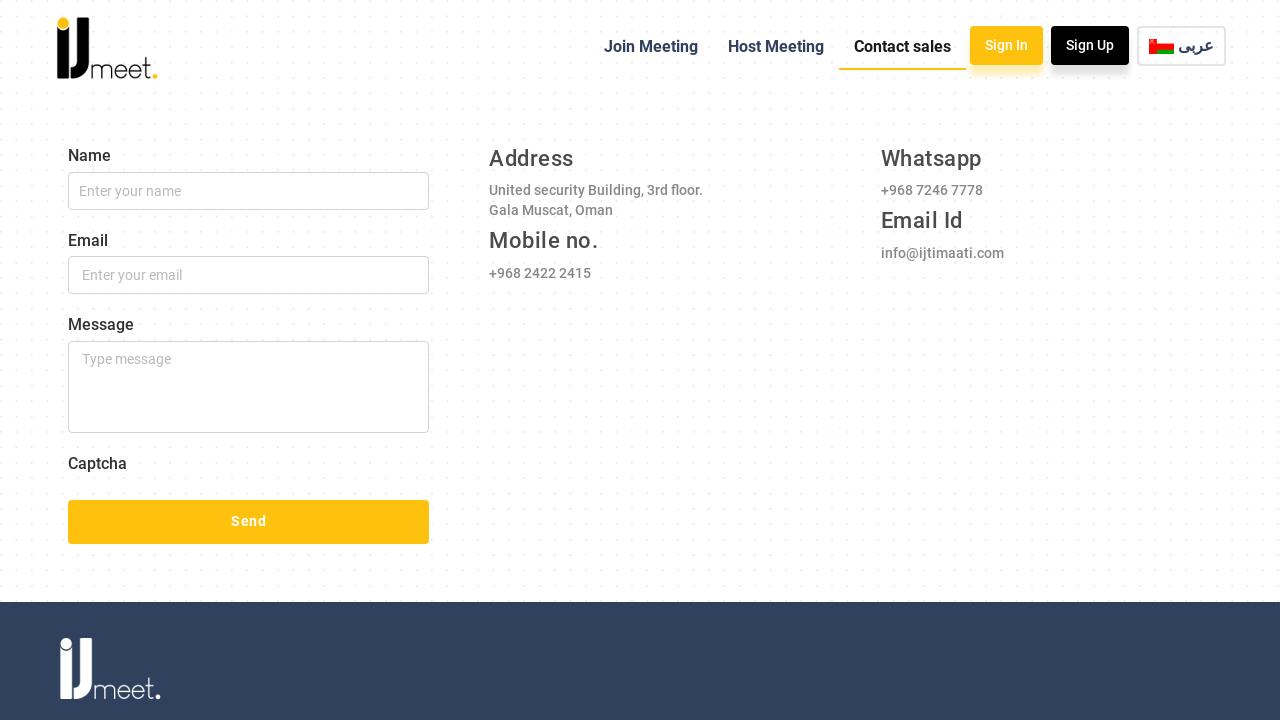

Page loaded after clicking Contact Sales
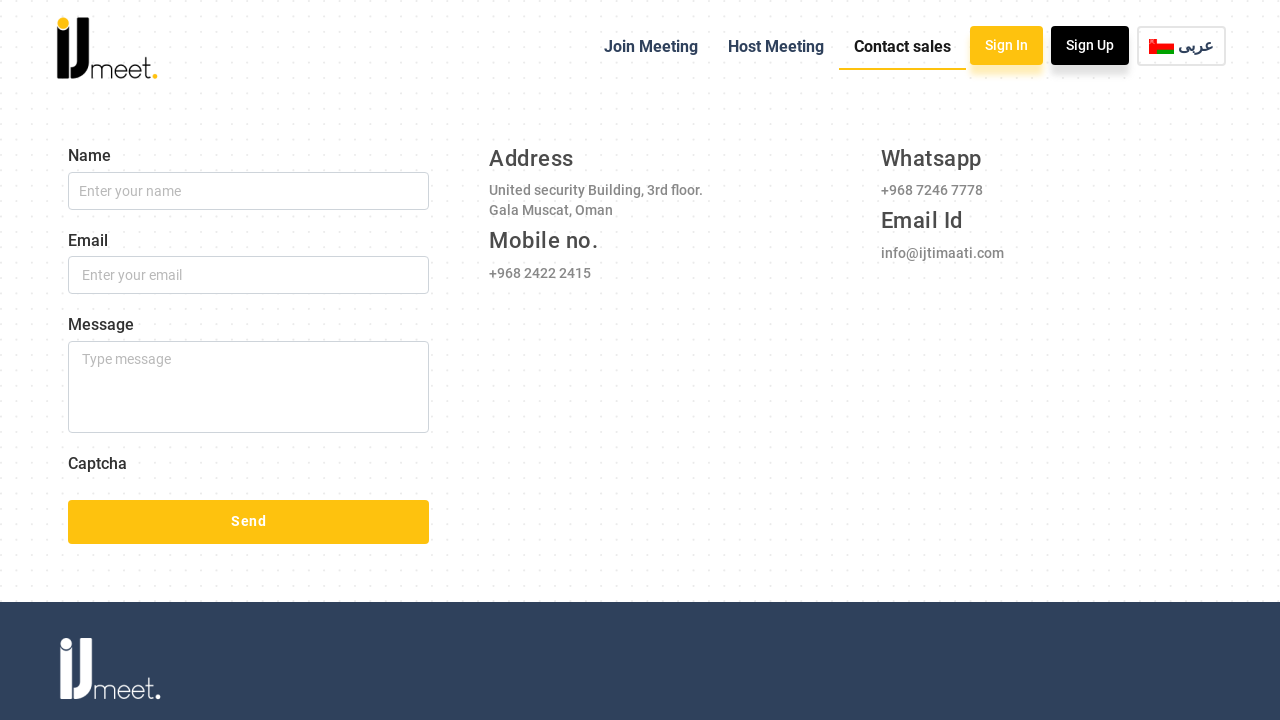

Verified page title is 'IJmeet'
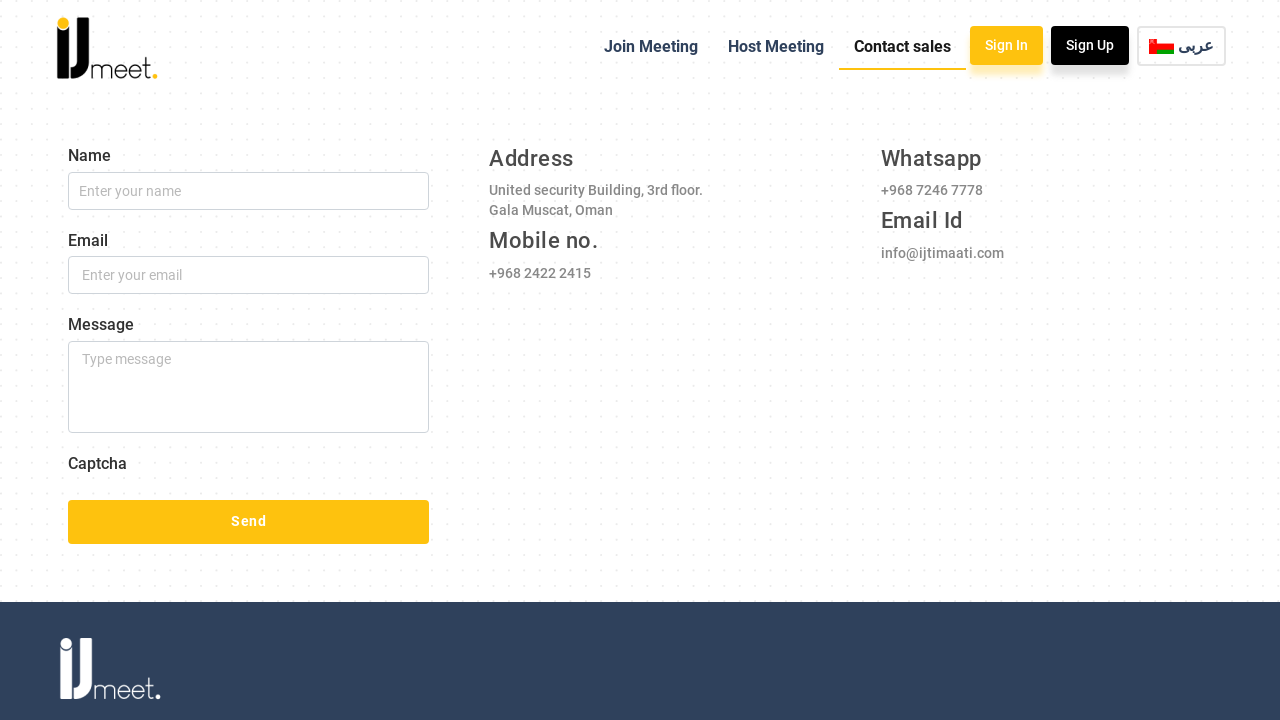

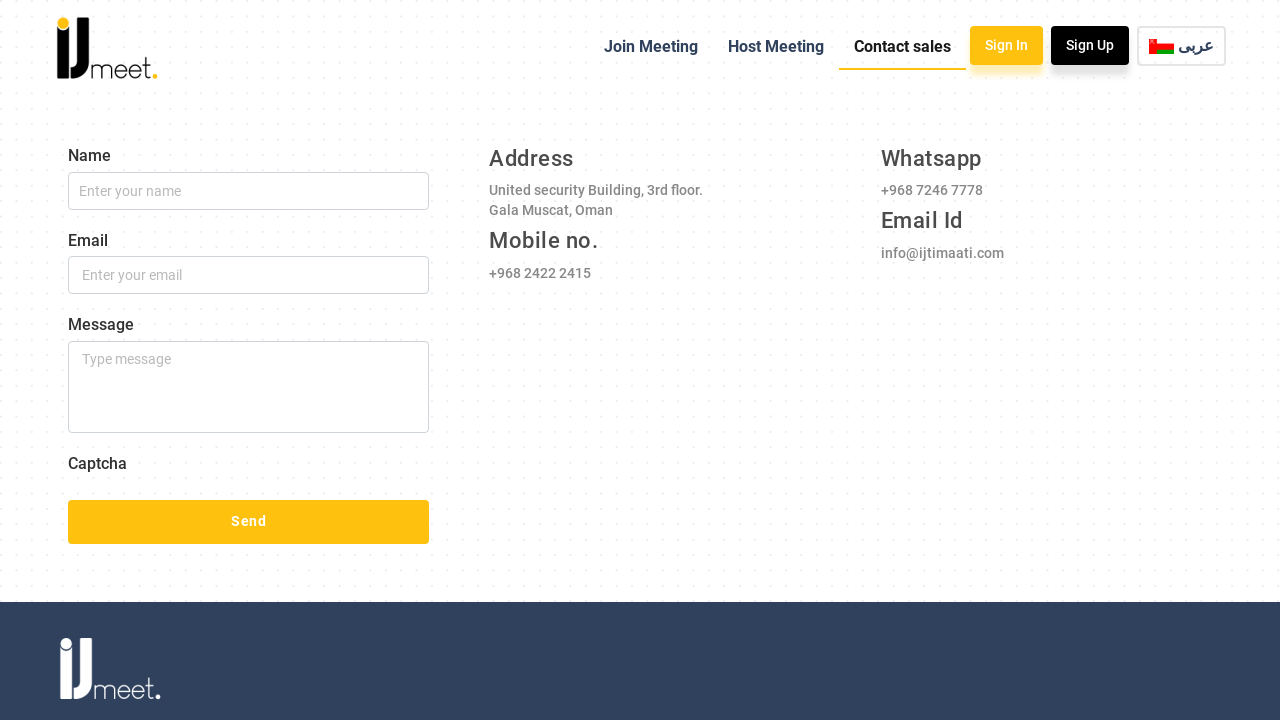